Tests that clicking the "Forgot Login Info" link on the ParaBank login page navigates to the Customer Lookup page

Starting URL: https://parabank.parasoft.com/parabank/index.htm

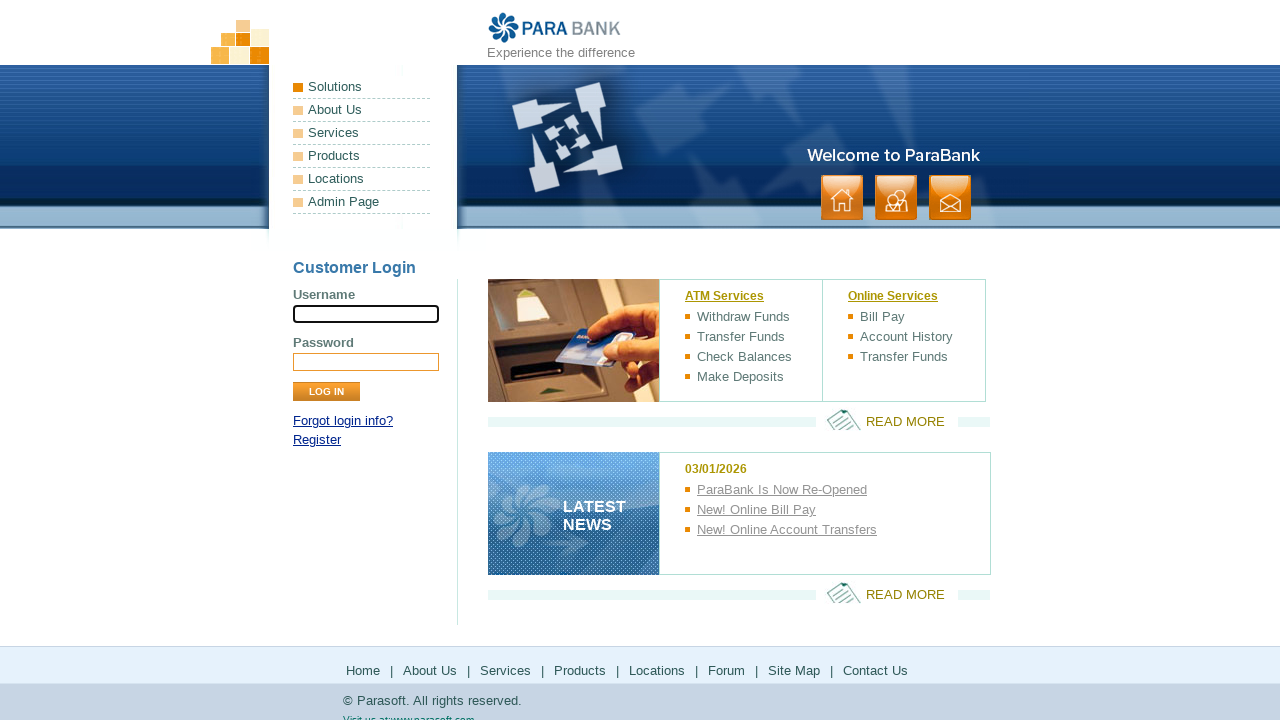

Clicked 'Forgot login info?' link on ParaBank login page at (343, 421) on a:has-text('Forgot login info?')
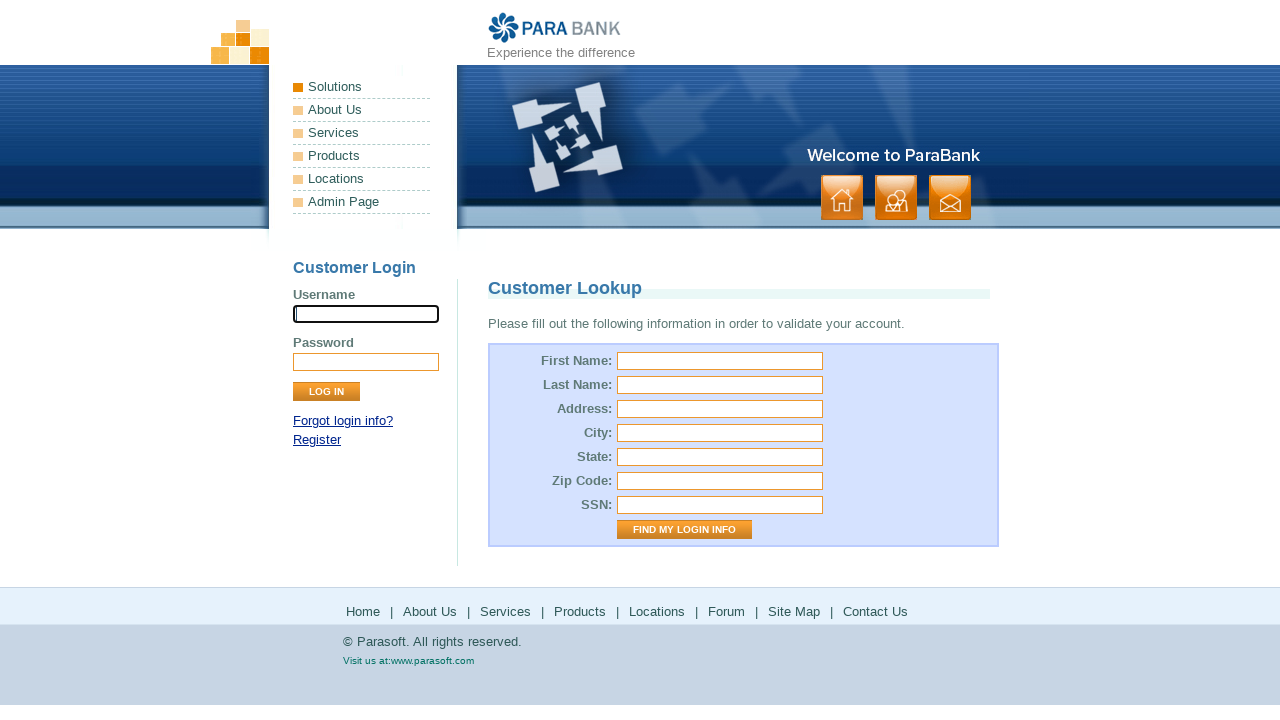

Customer Lookup page loaded successfully
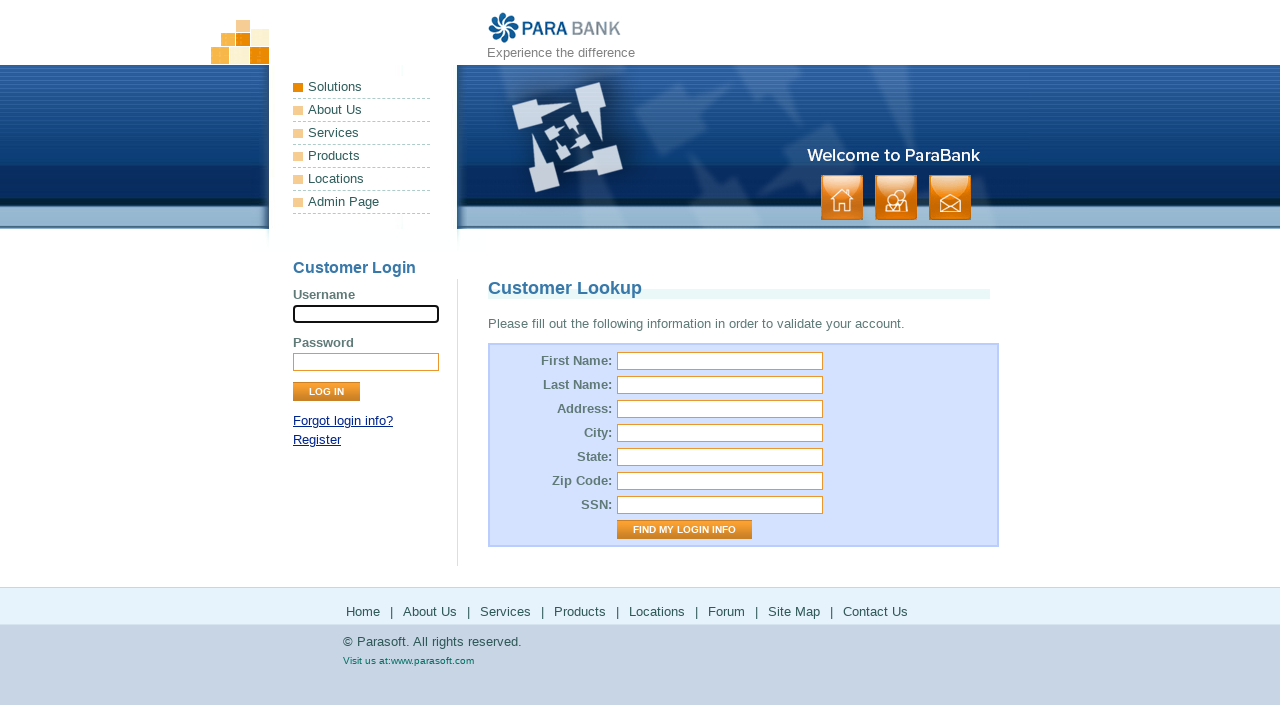

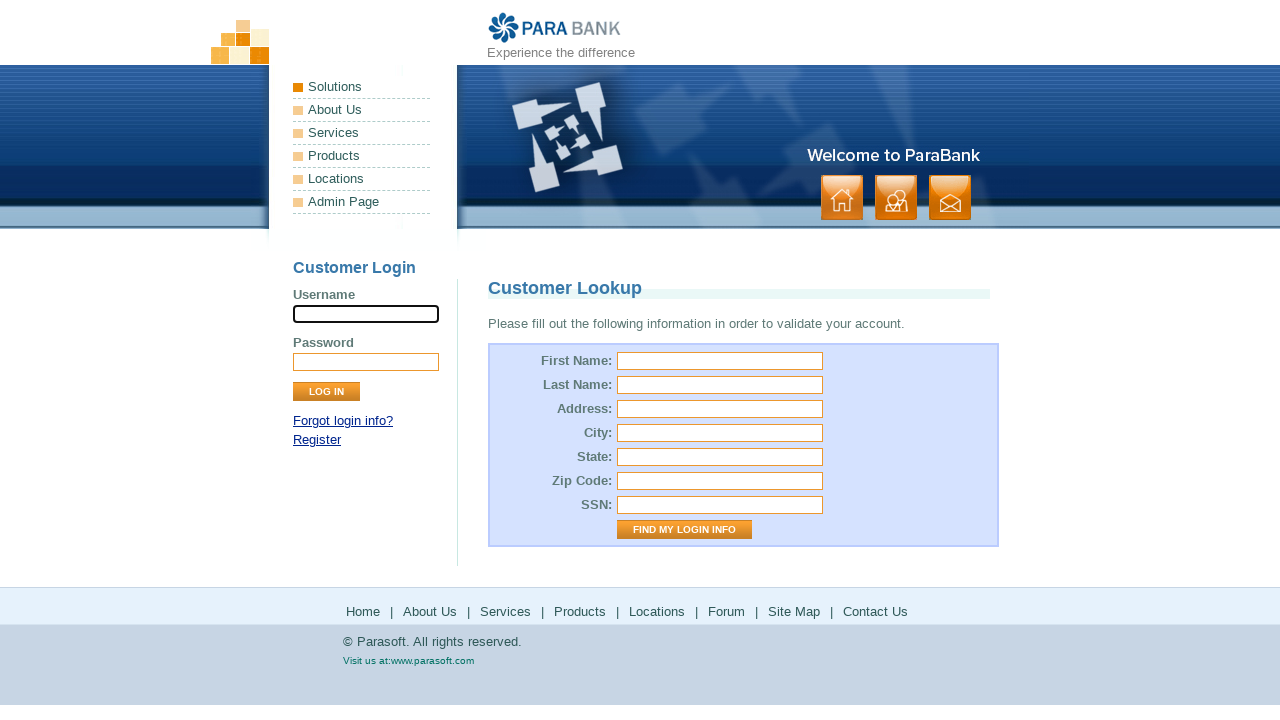